Tests that an error message is displayed when a negative weight value is entered in a BMI calculator

Starting URL: https://vagdevimahendrada.github.io/BMICalculator/

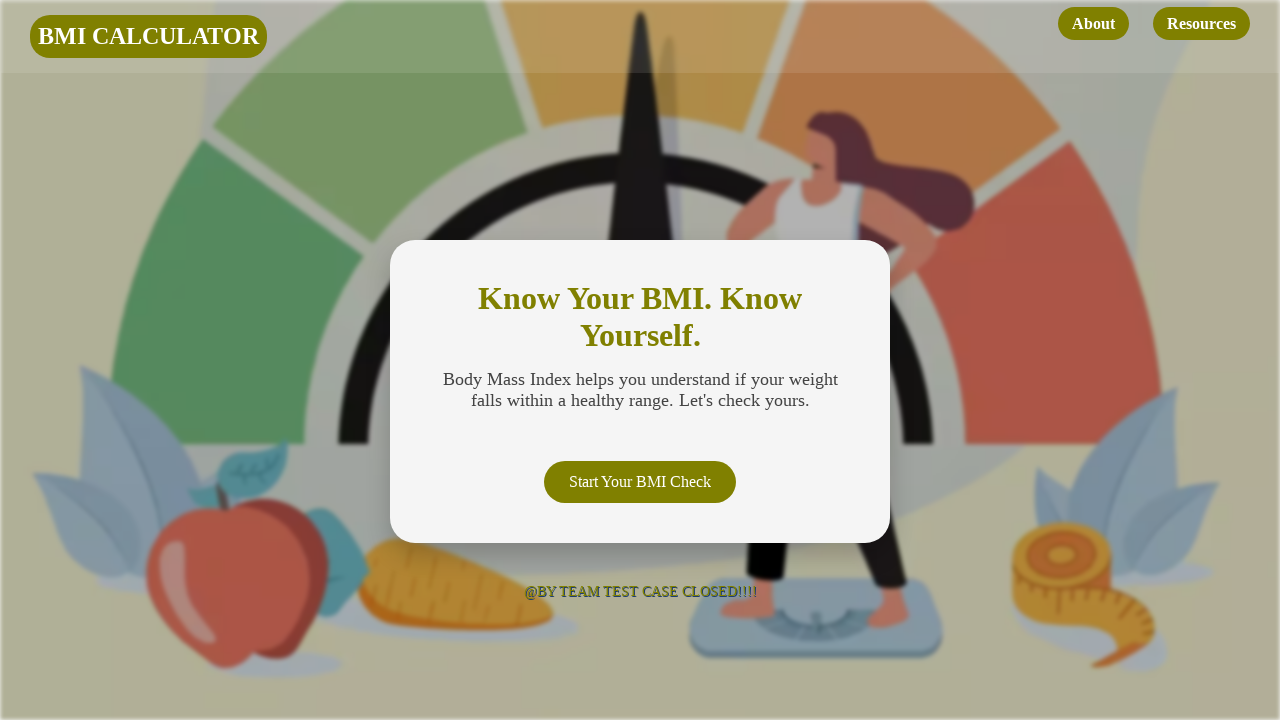

Clicked initial button to start/access the calculator at (640, 482) on button
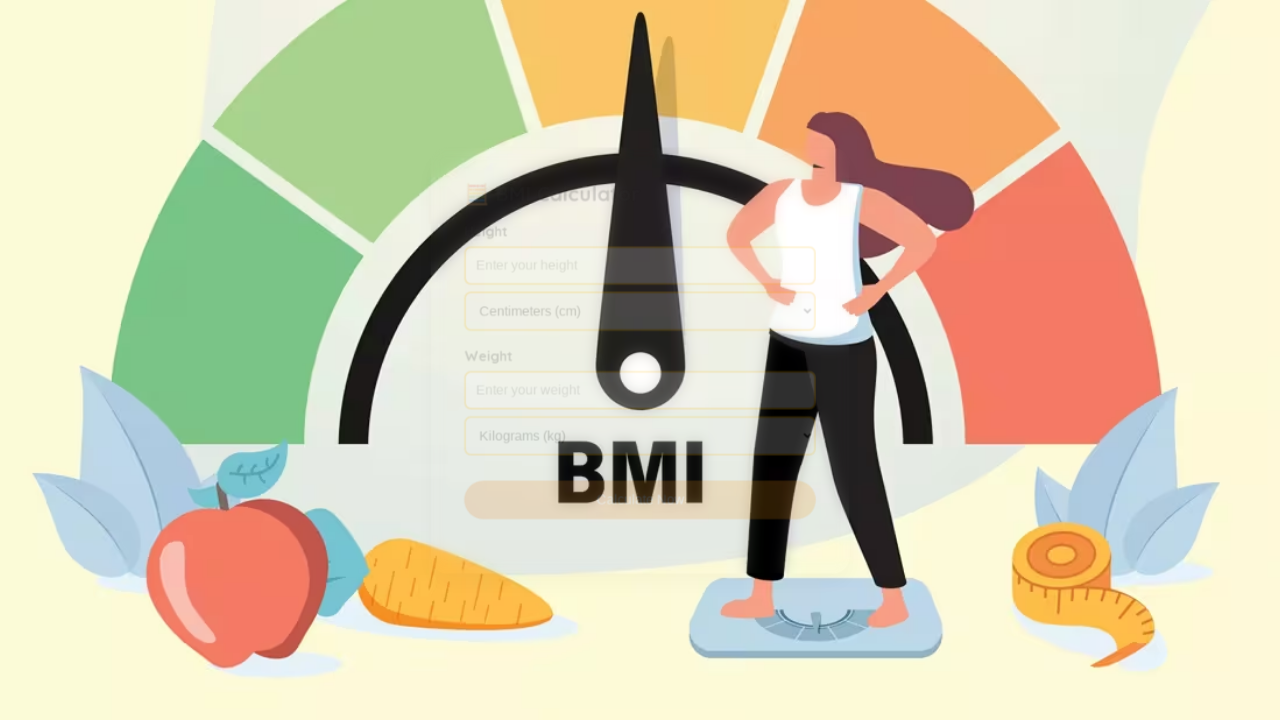

Filled height field with value '170' on input[name='height'], input#height, input[placeholder*='height']
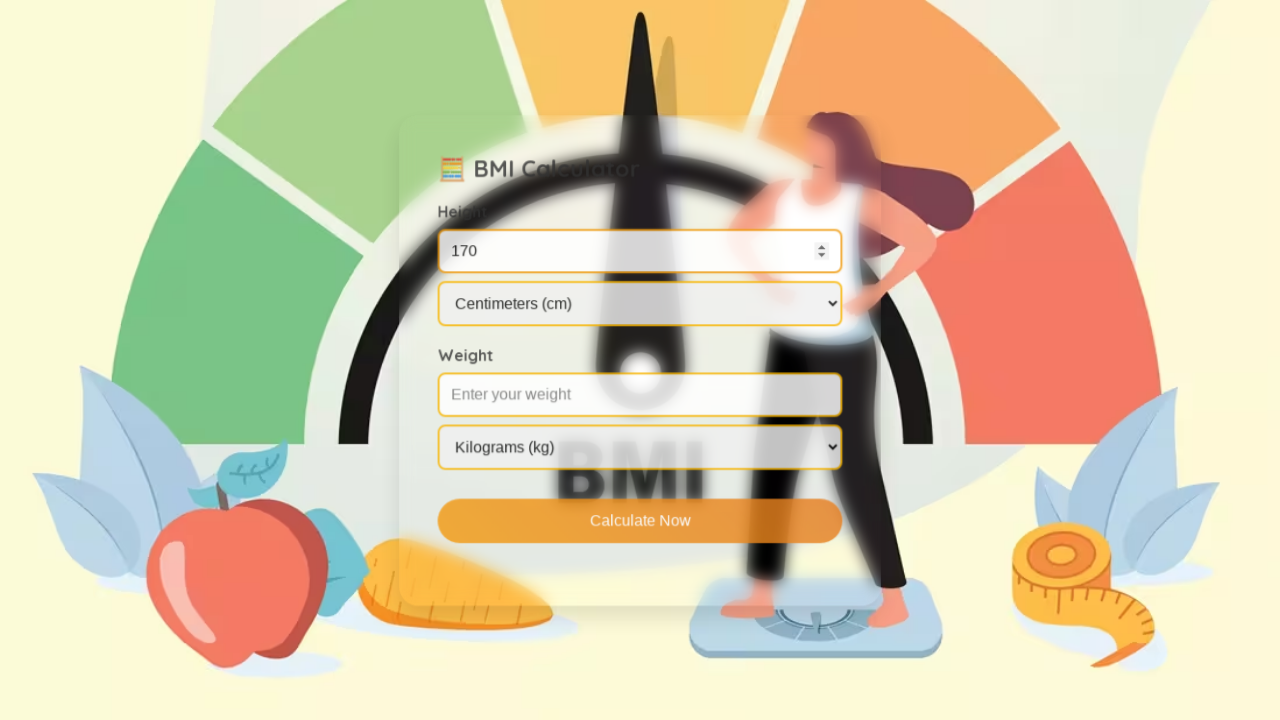

Selected 'cm' as height metric from dropdown on select
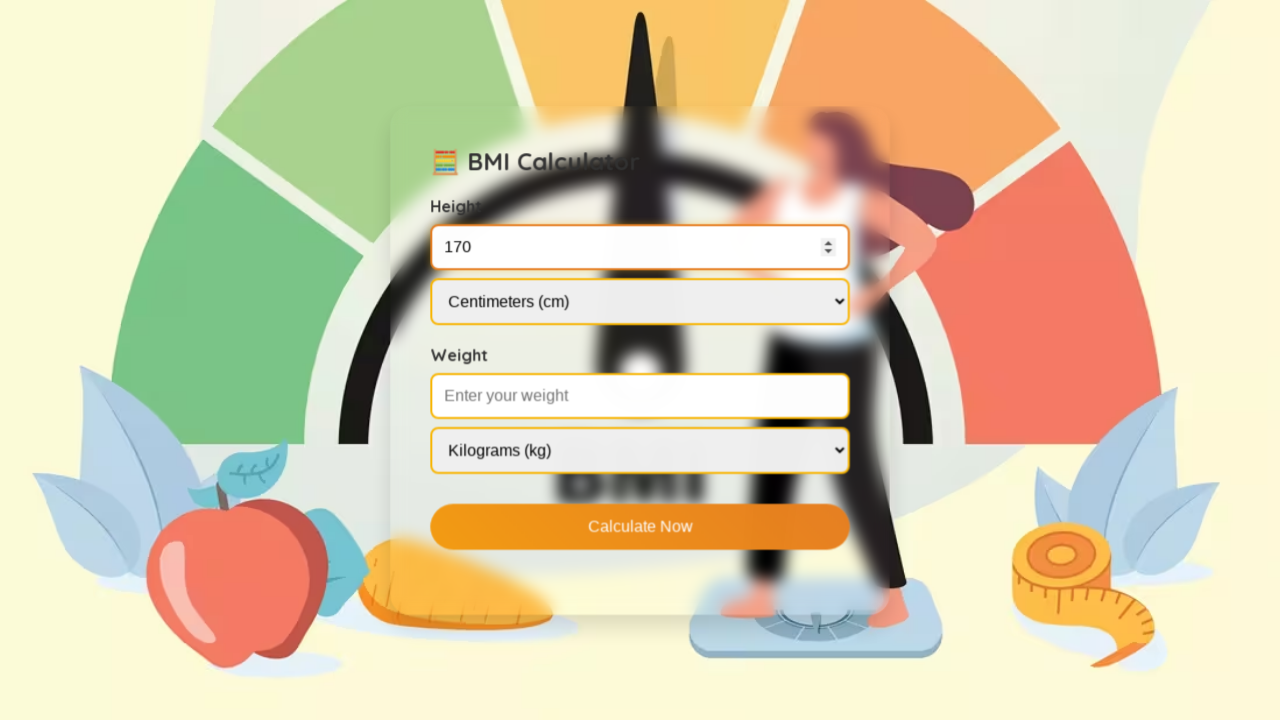

Filled weight field with negative value '-70' on input[name='weight'], input#weight, input[placeholder*='weight']
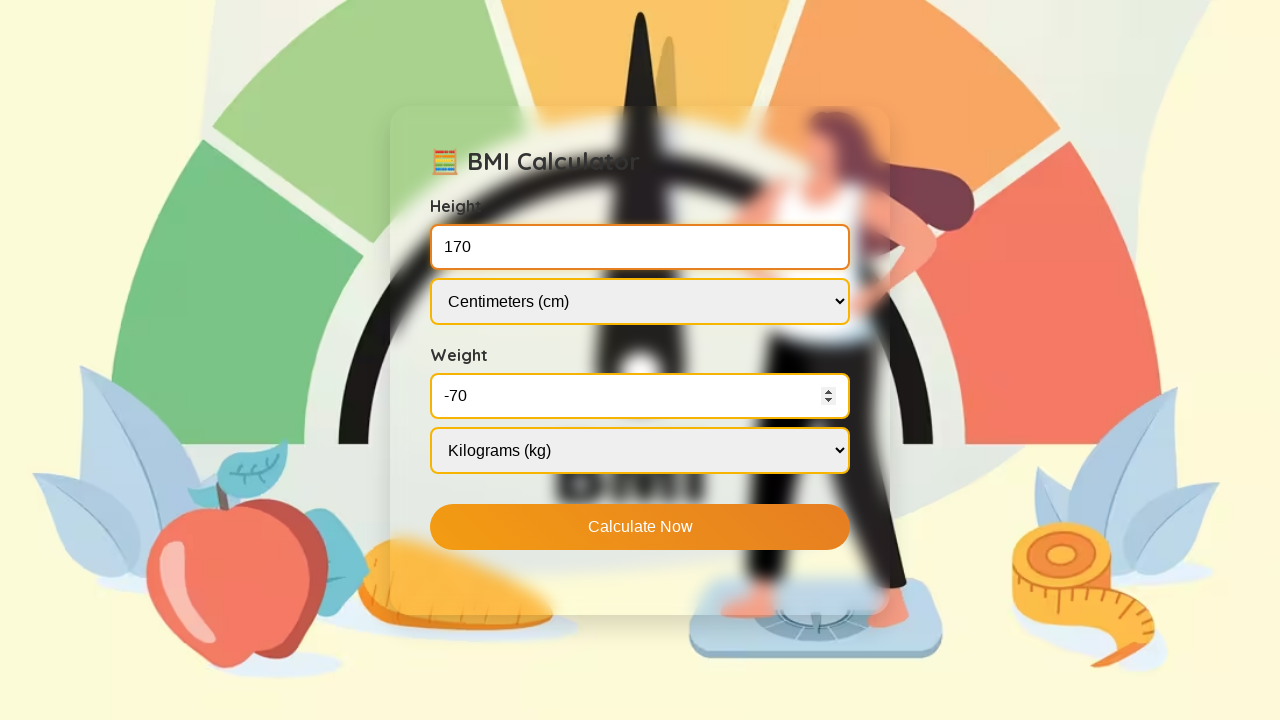

Selected 'kg' as weight metric from dropdown on select >> nth=1
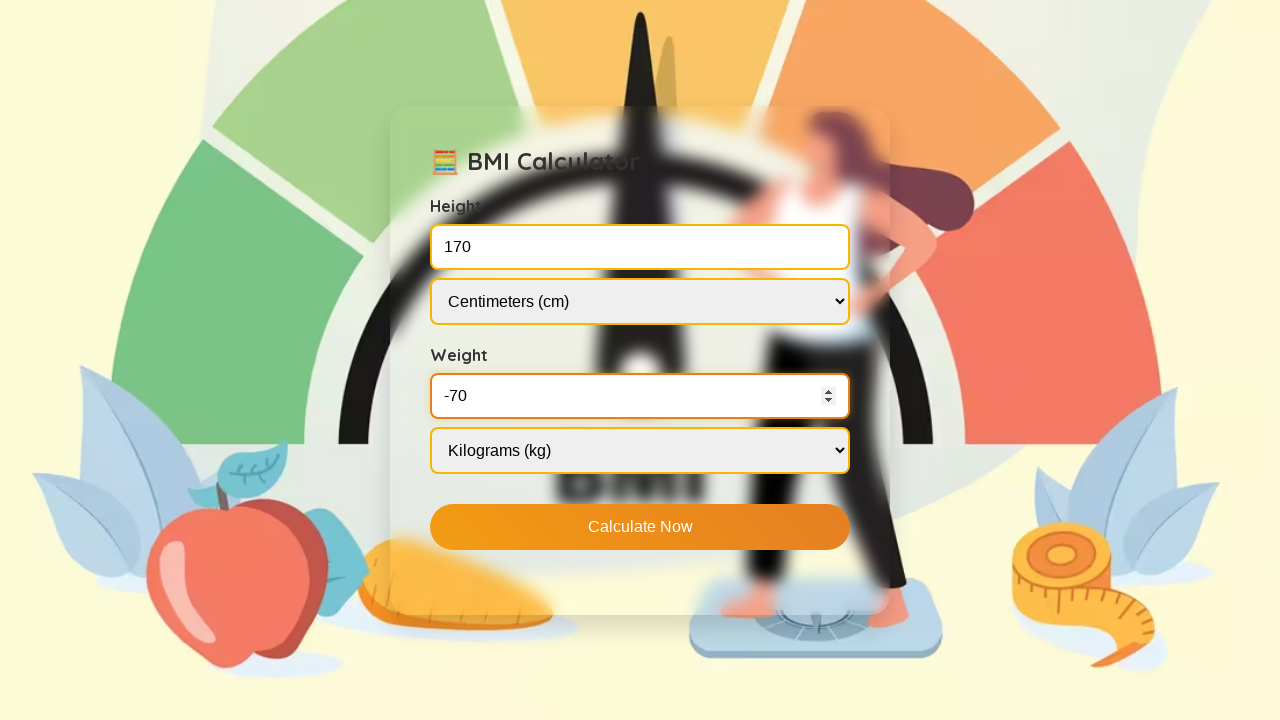

Clicked submit/calculate button to process BMI calculation at (640, 526) on button[type='submit'], input[type='submit'], button:has-text('Calculate'), butto
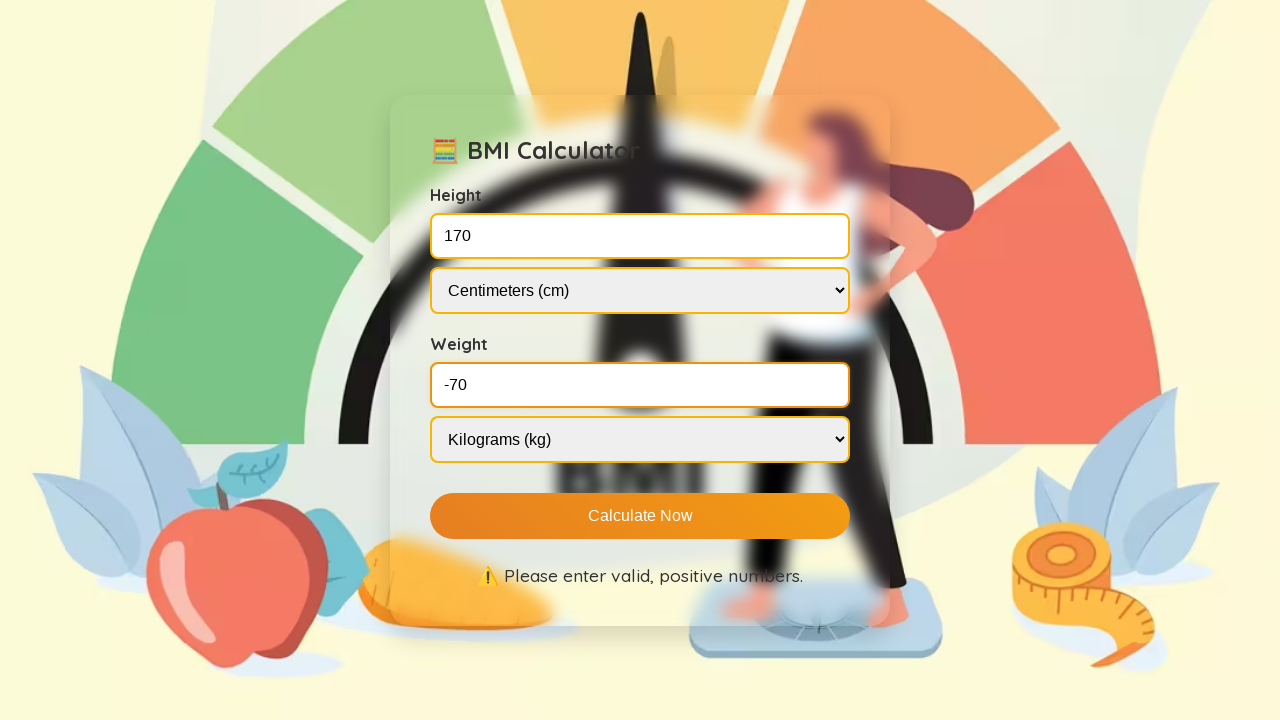

Waited 3 seconds for error message response
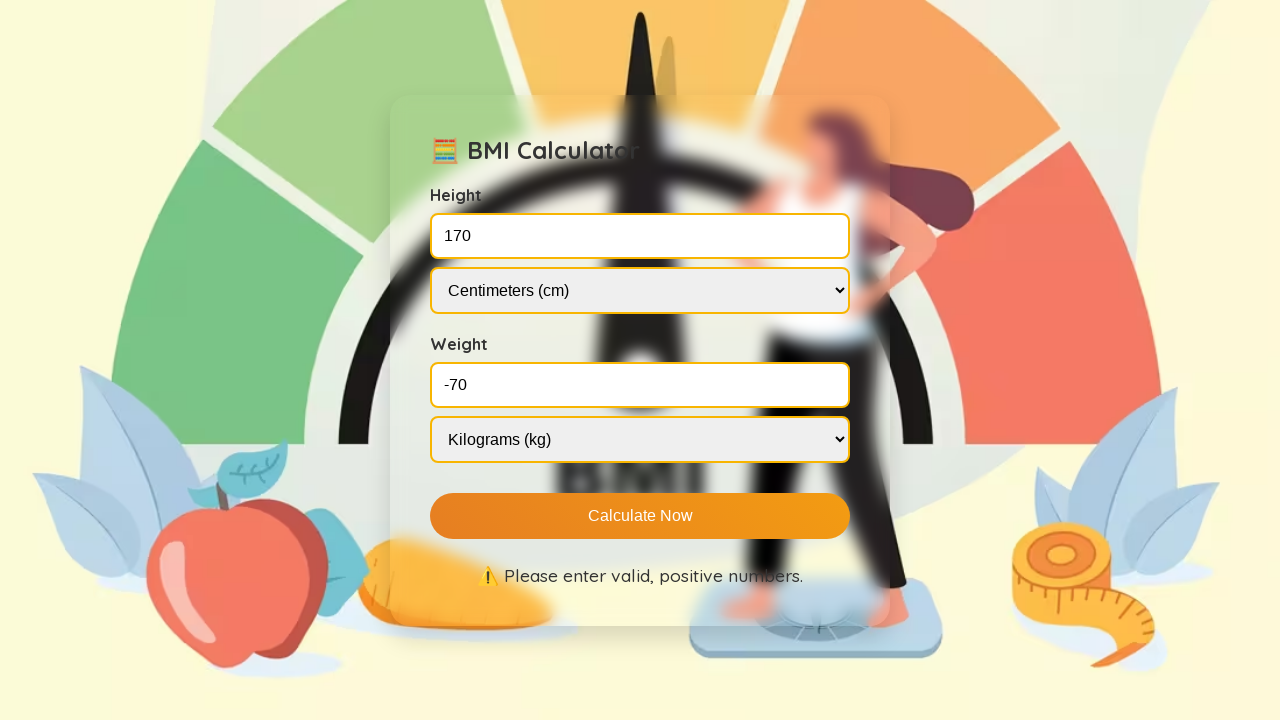

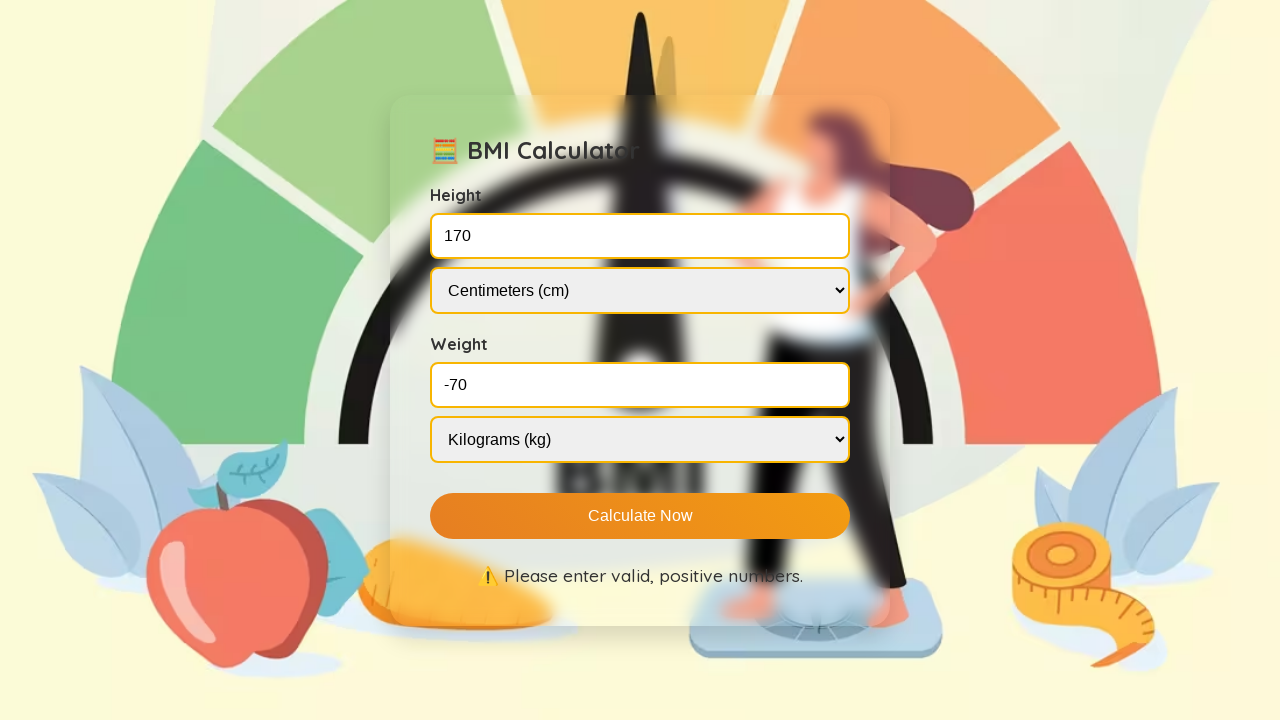